Tests adding a new todo item to a sample todo application by entering text and pressing Enter, then verifying the todo was added

Starting URL: https://lambdatest.github.io/sample-todo-app/

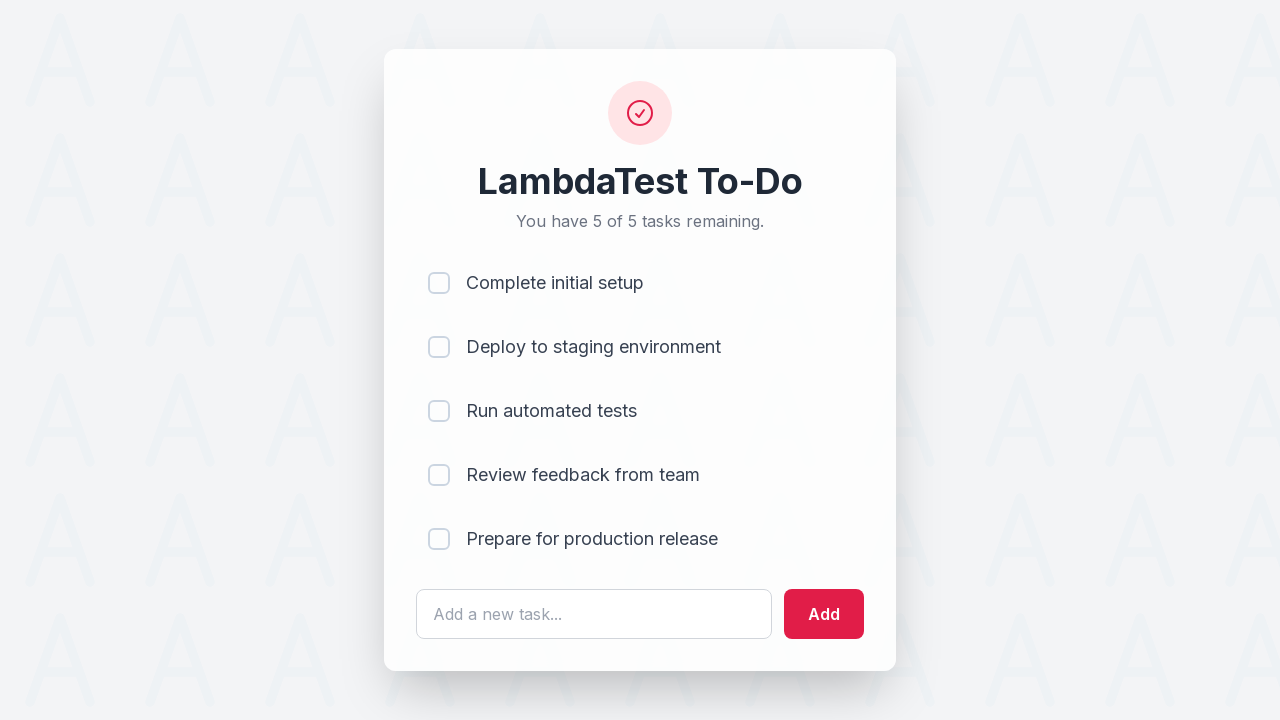

Filled todo input field with 'Learn Selenium' on #sampletodotext
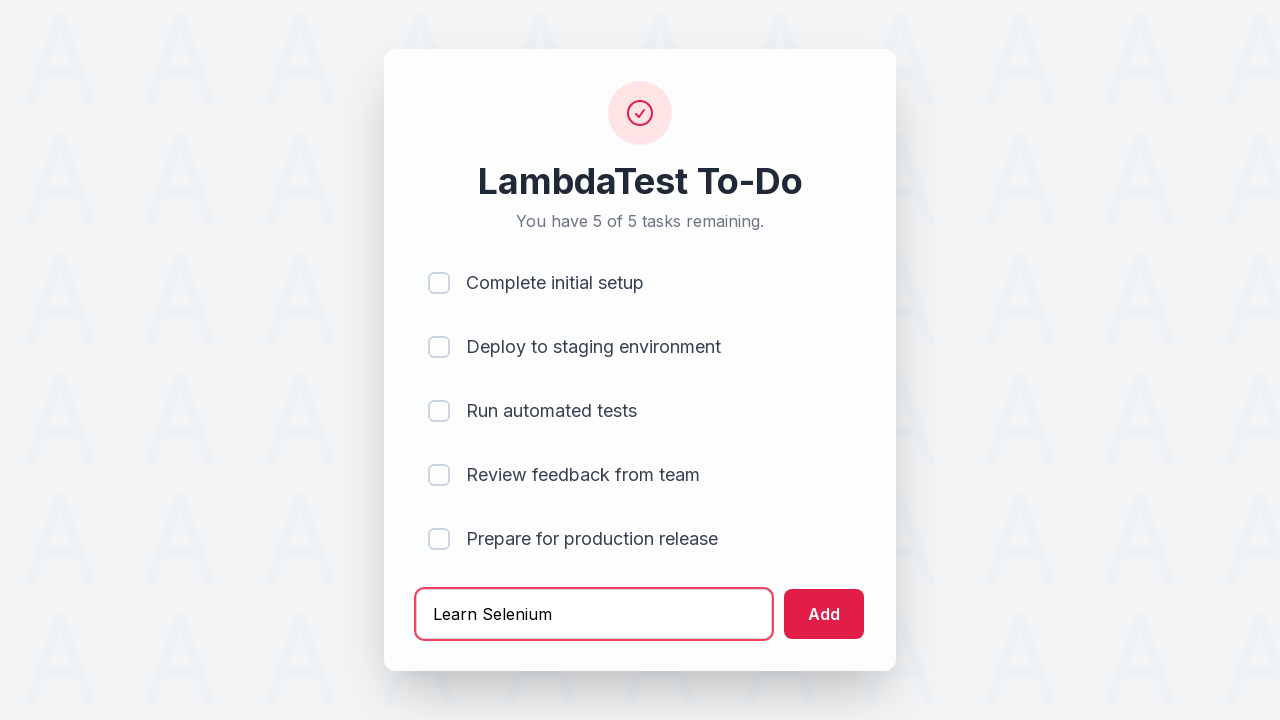

Pressed Enter to submit the todo item on #sampletodotext
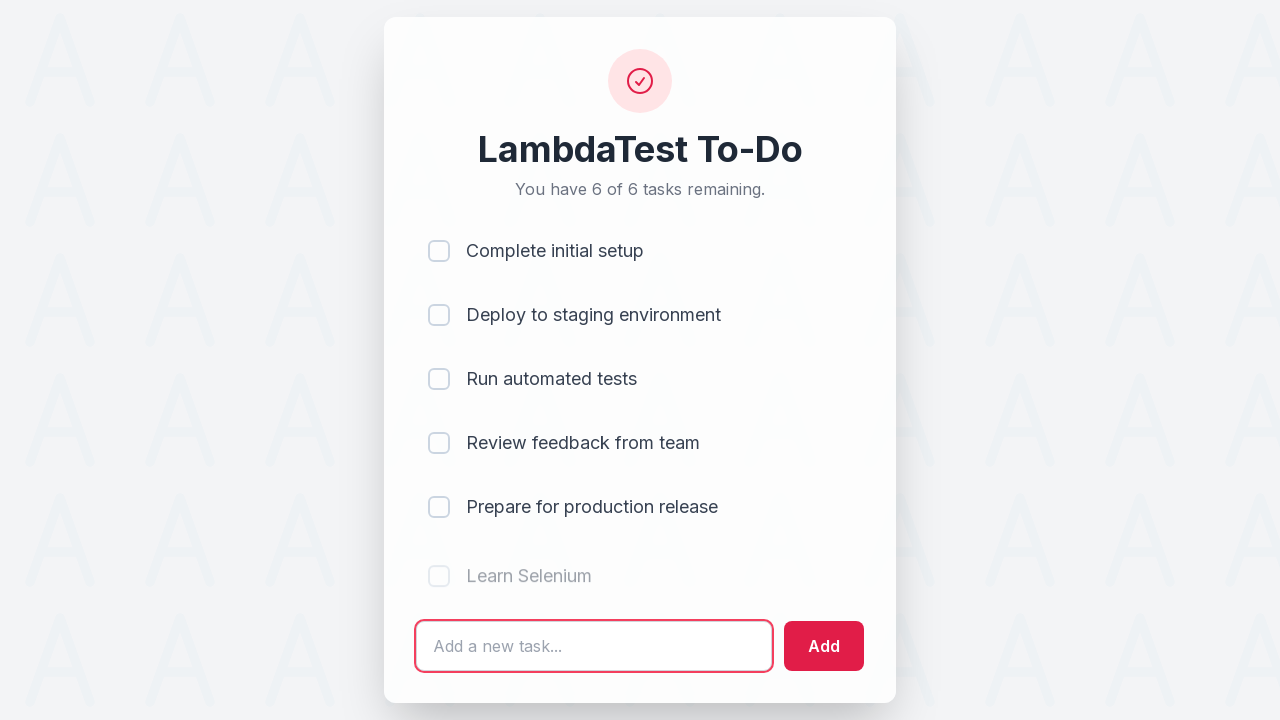

Verified new todo item appeared in the list
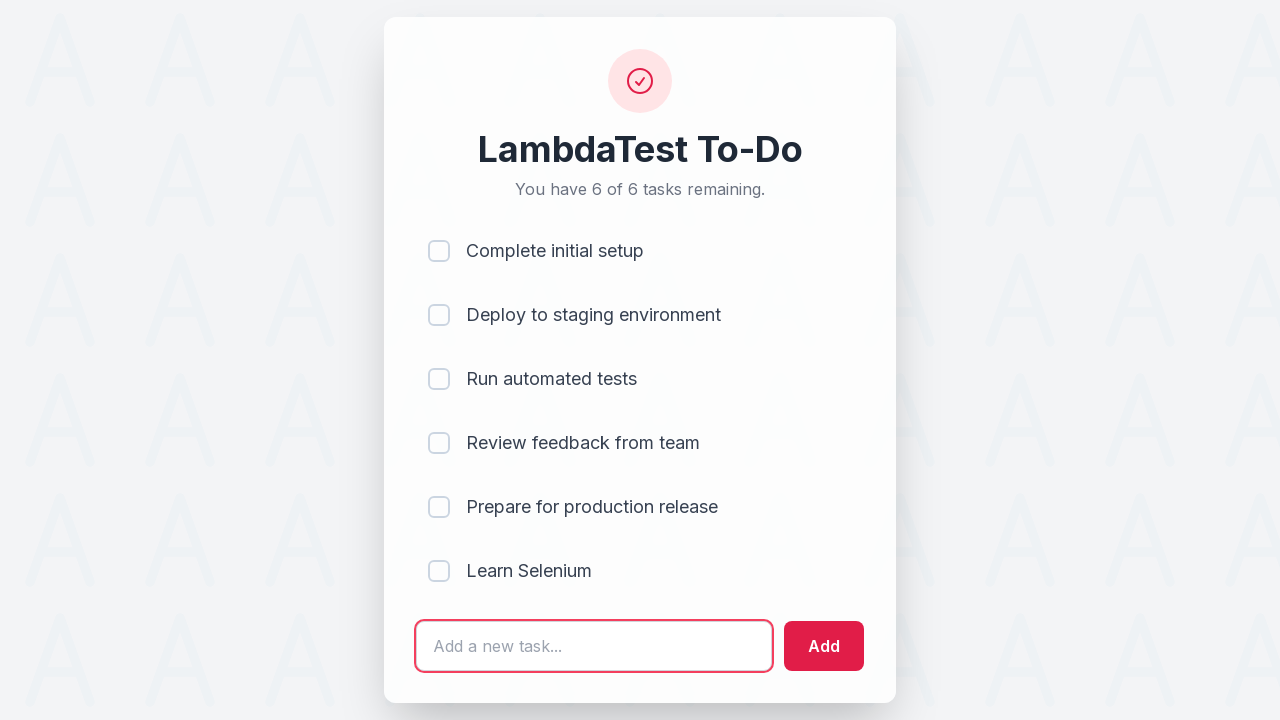

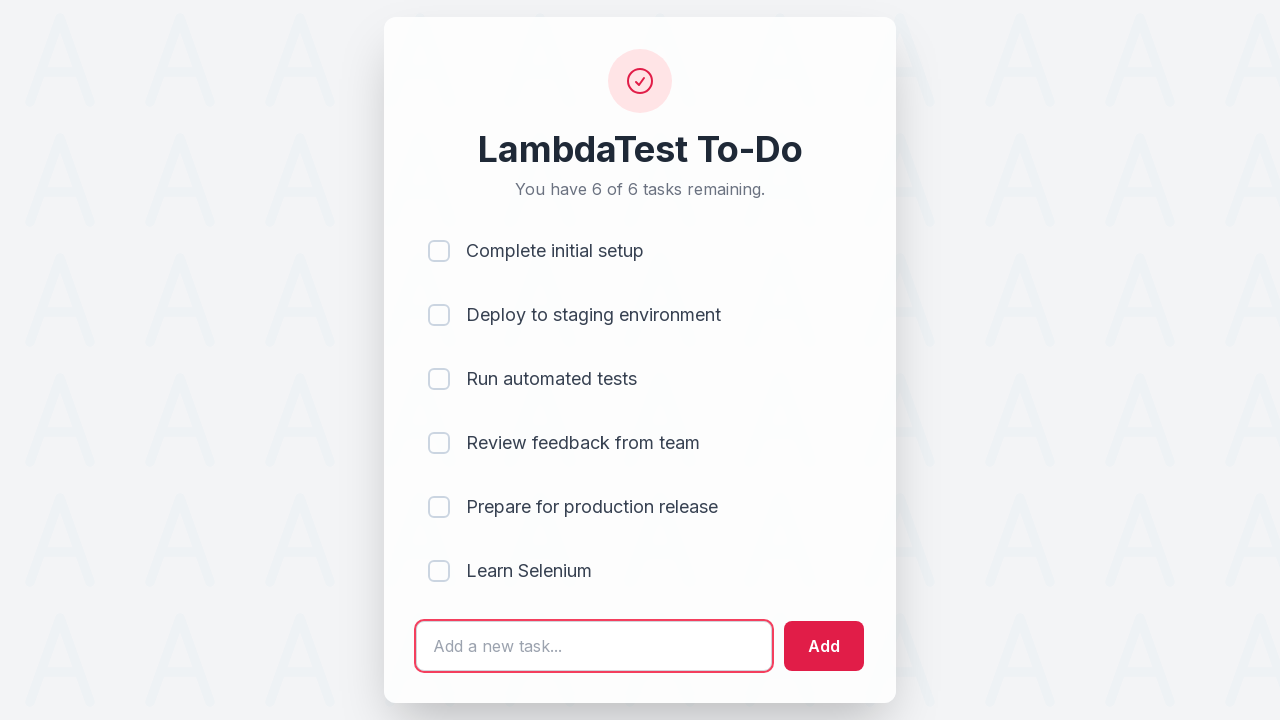